Tests various link functionalities including navigation, broken link detection, duplicate link checking, and counting links on a page

Starting URL: https://leafground.com/link.xhtml

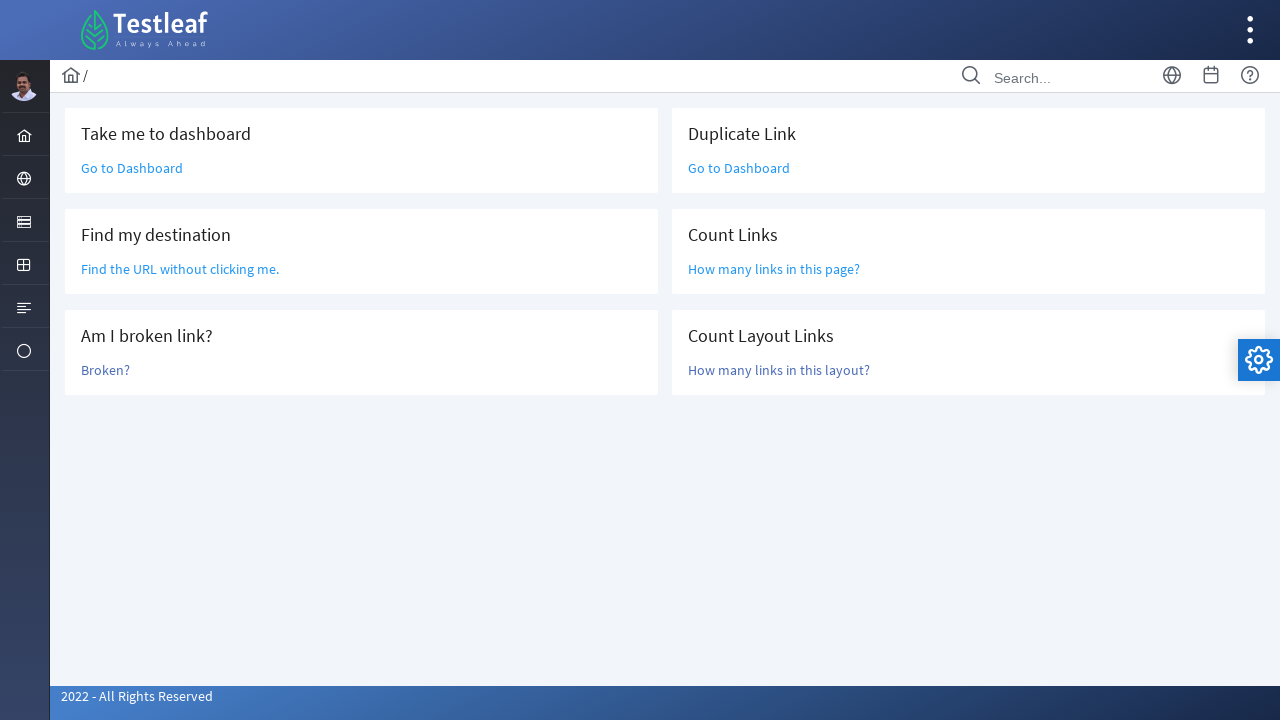

Clicked on 'Go to Dashboard' link at (132, 168) on xpath=//a[text()='Go to Dashboard']
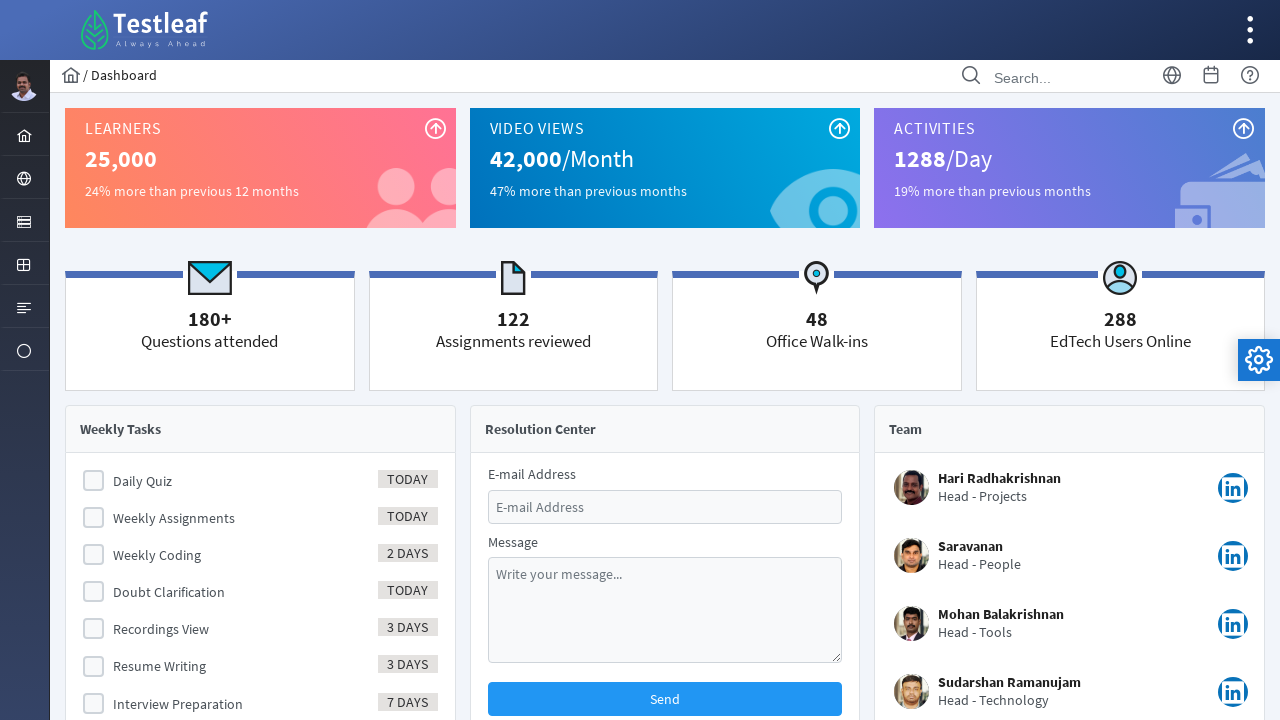

Navigated back to links page
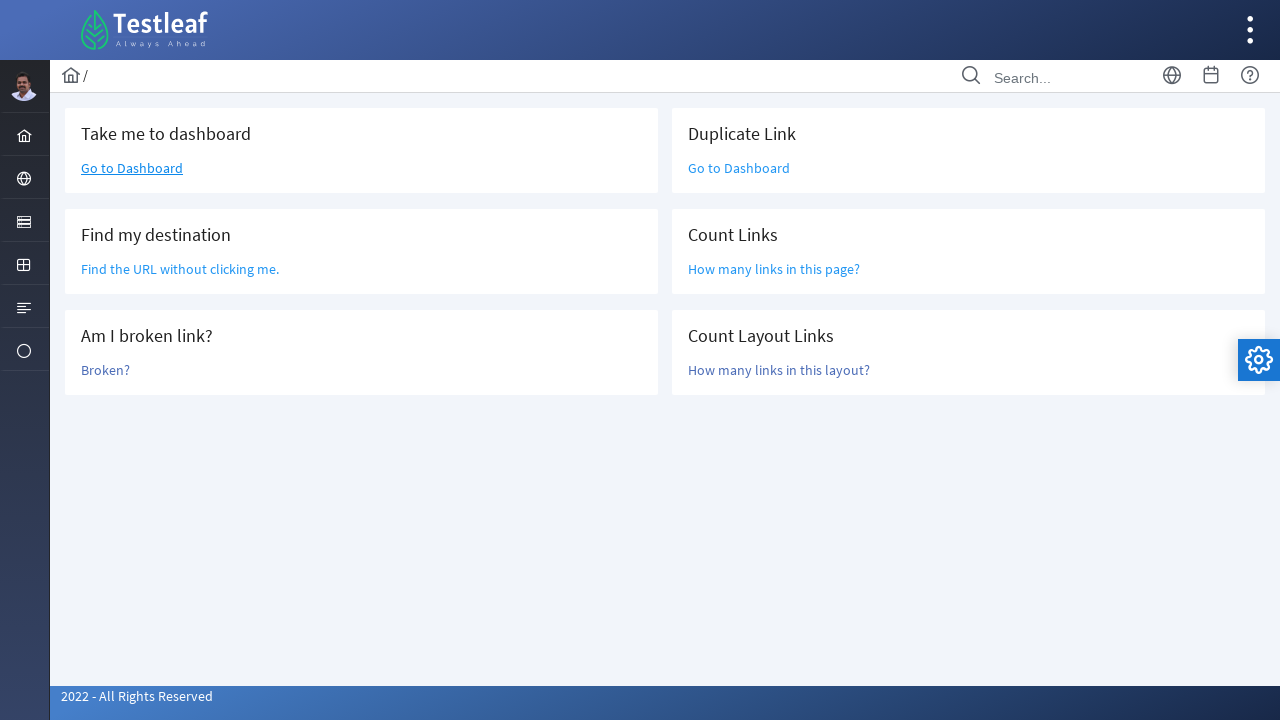

Retrieved URL from 'Find the URL without clicking me.' link without clicking
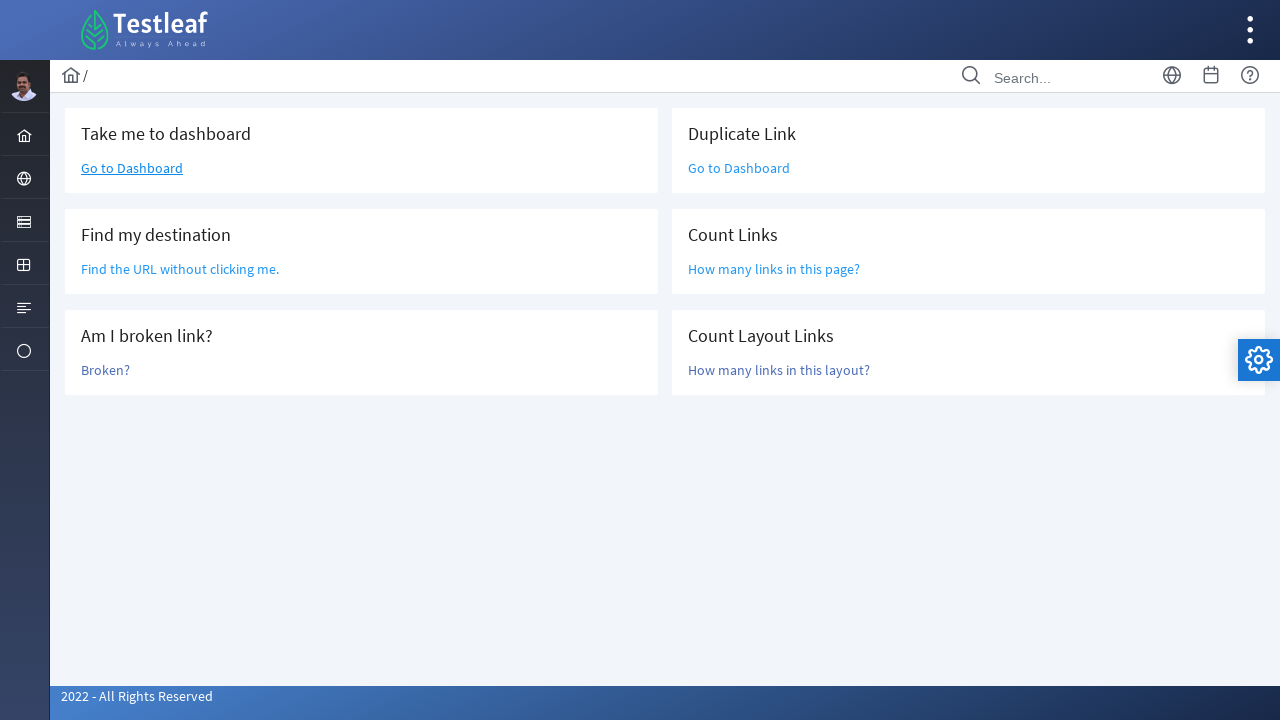

Clicked on 'Broken?' link to test for broken link at (106, 370) on xpath=//a[text()='Broken?']
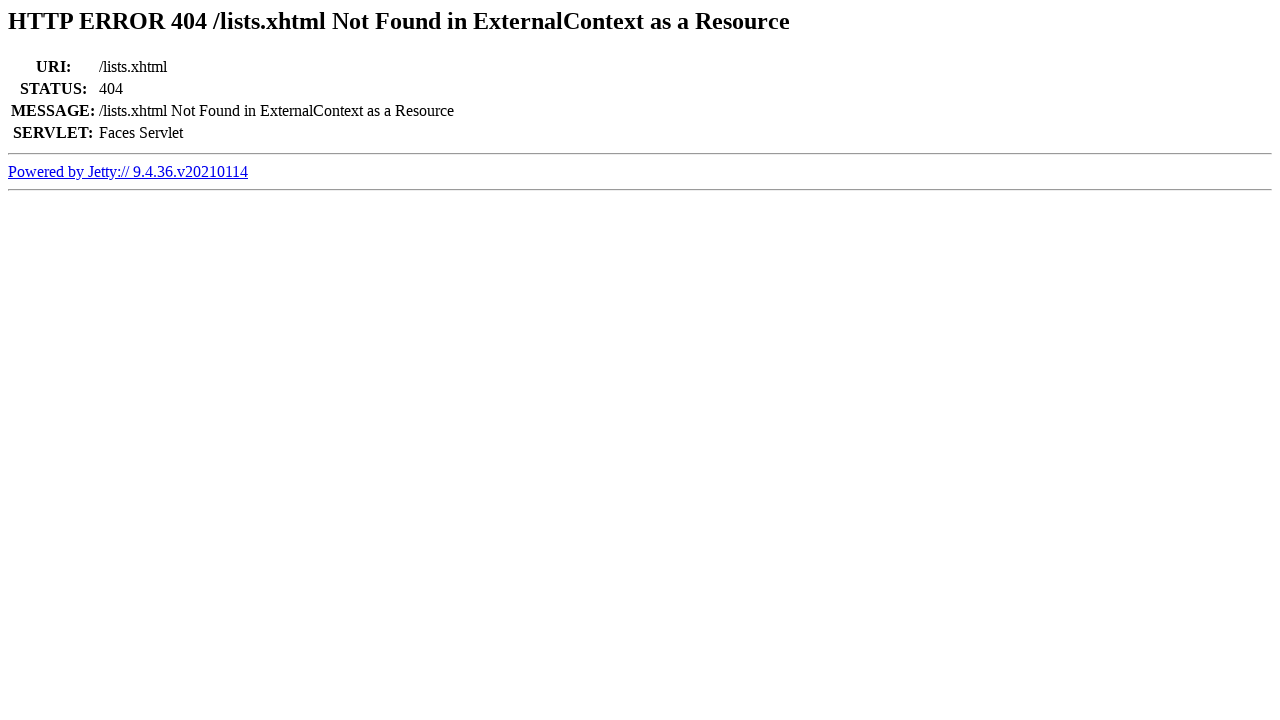

Retrieved page title to check for 404 error
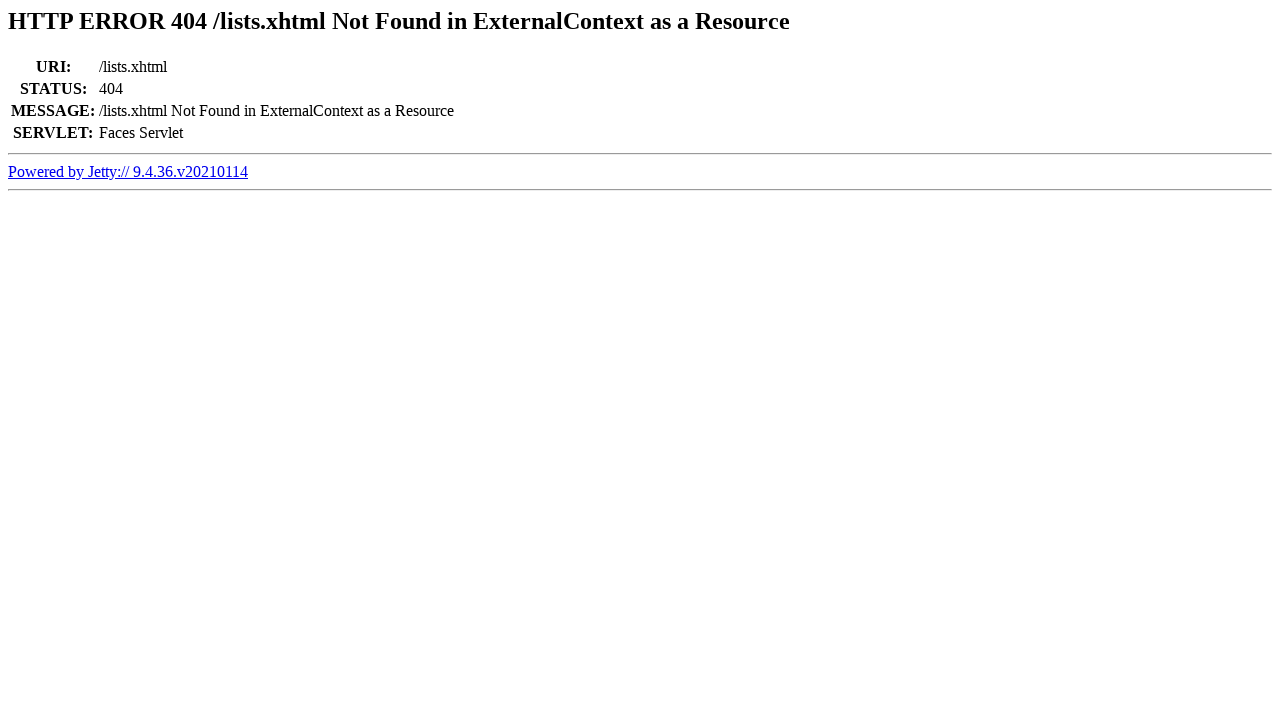

Navigated back from broken link page
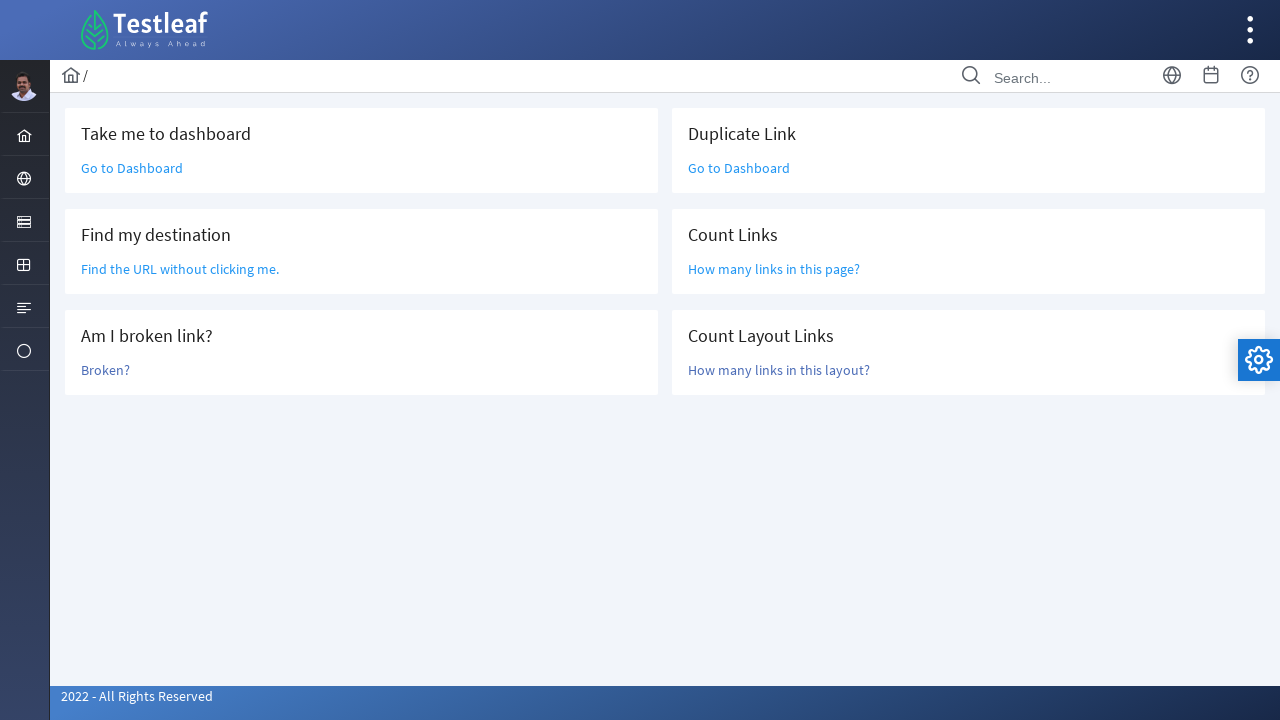

Retrieved href attribute from duplicate logo link
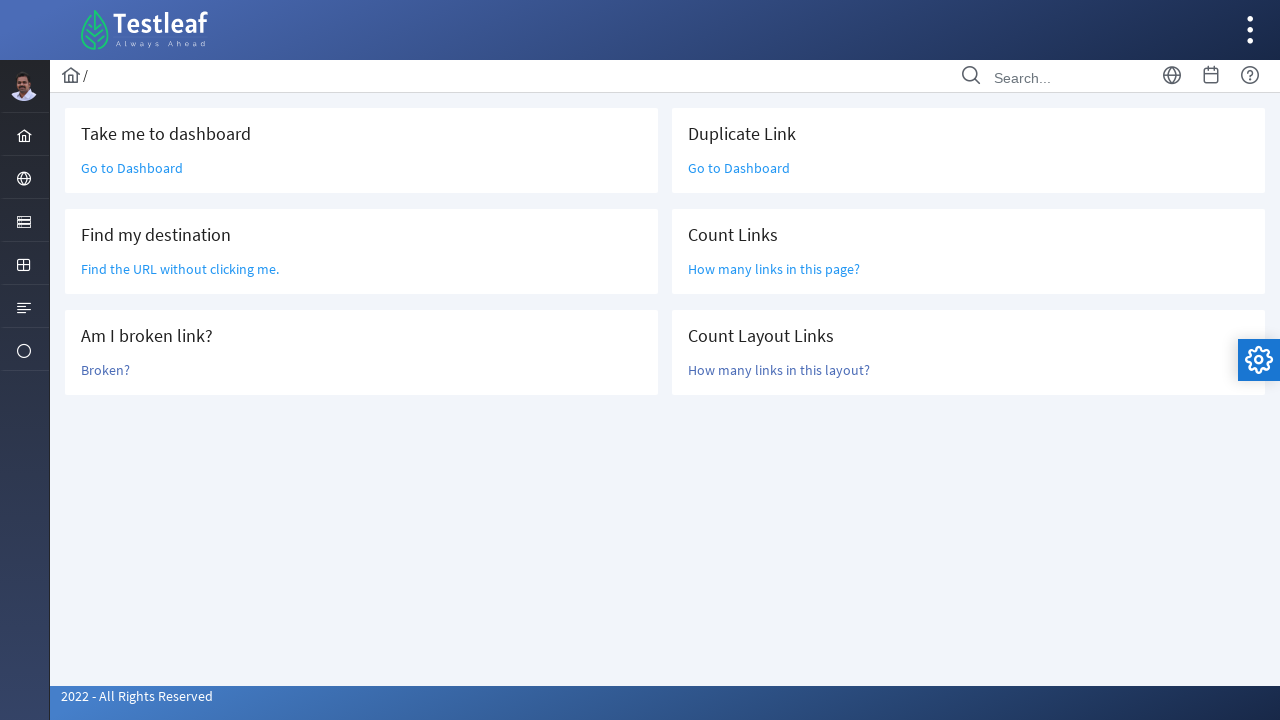

Counted total links on page: 47
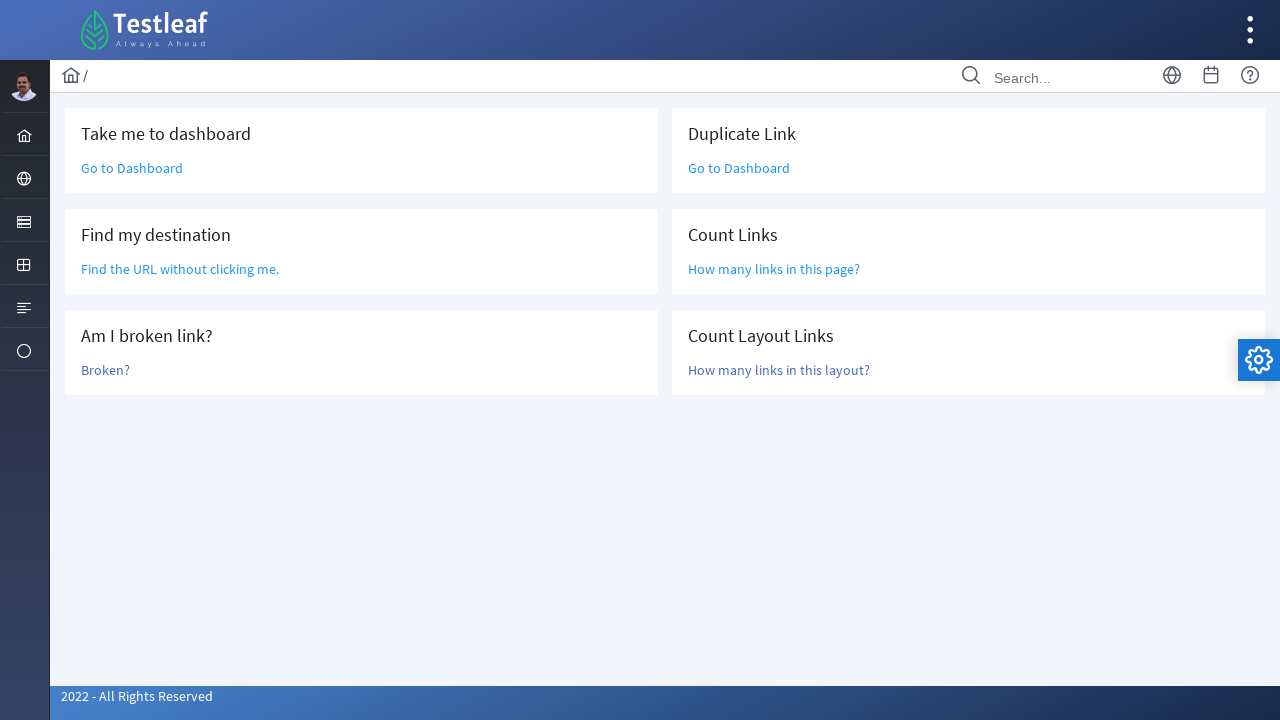

Clicked on 'How many links in this layout?' link at (779, 370) on xpath=//a[text()='How many links in this layout?']
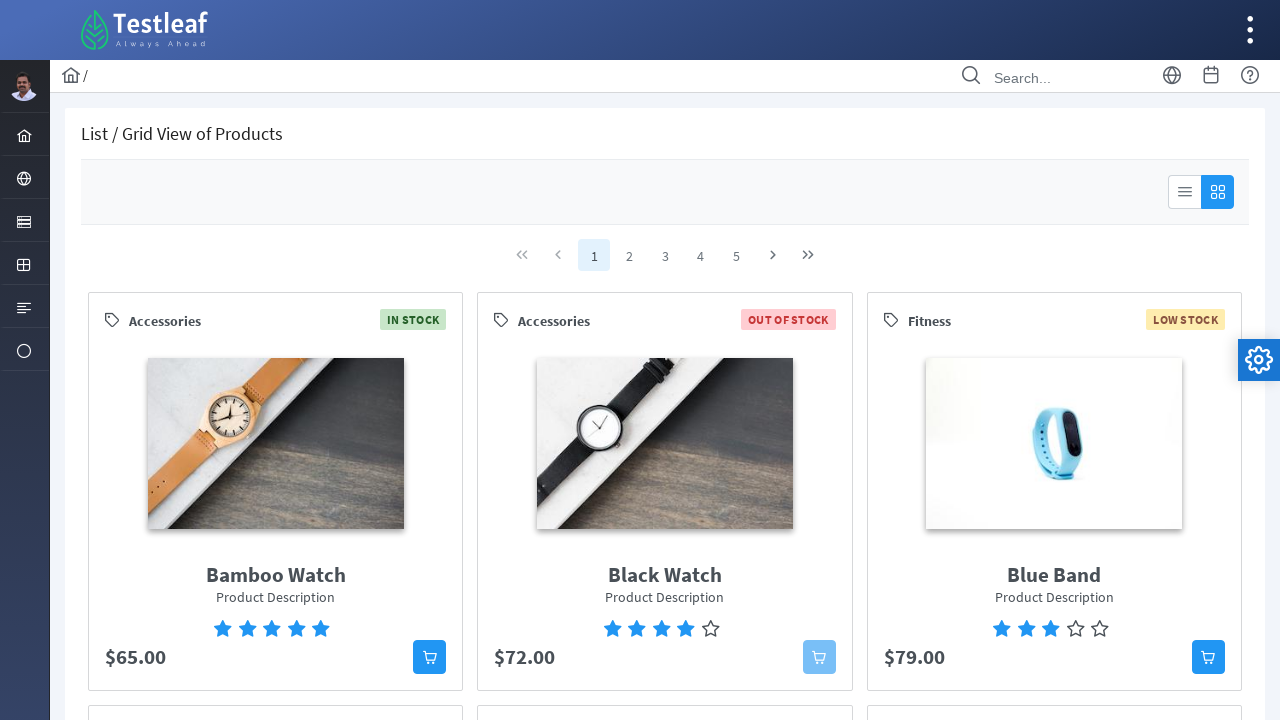

Counted total links in layout: 80
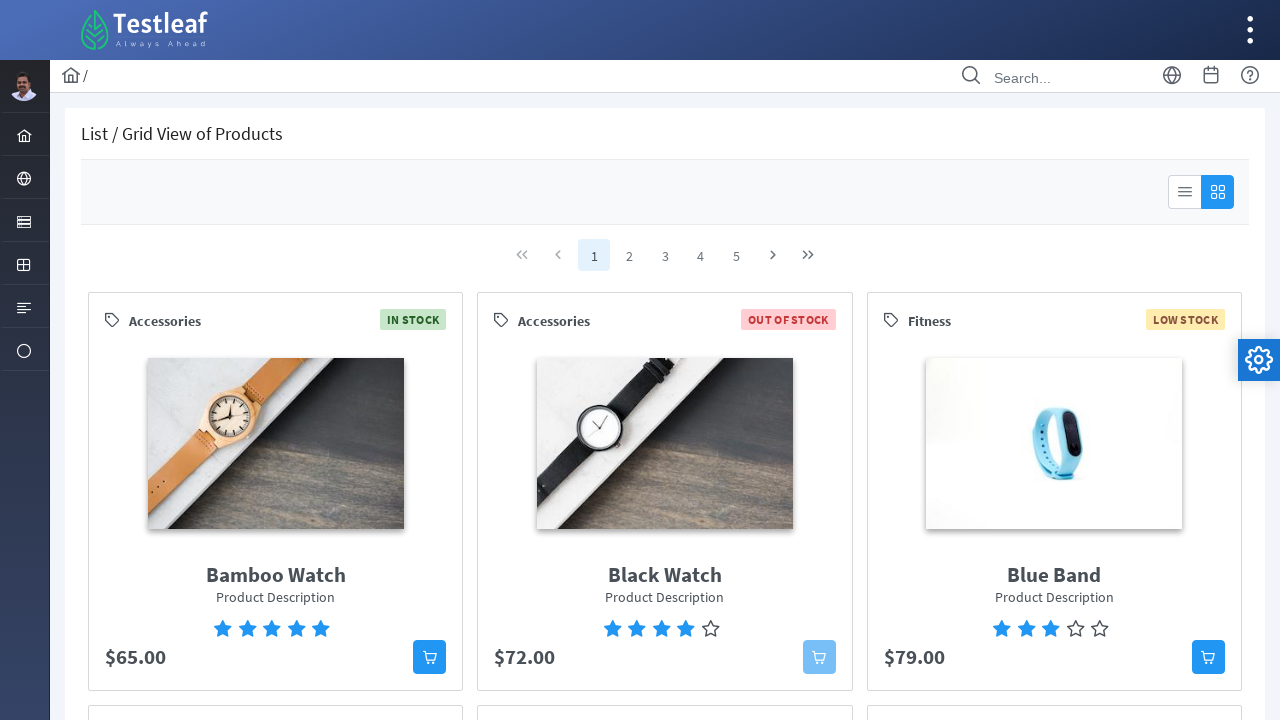

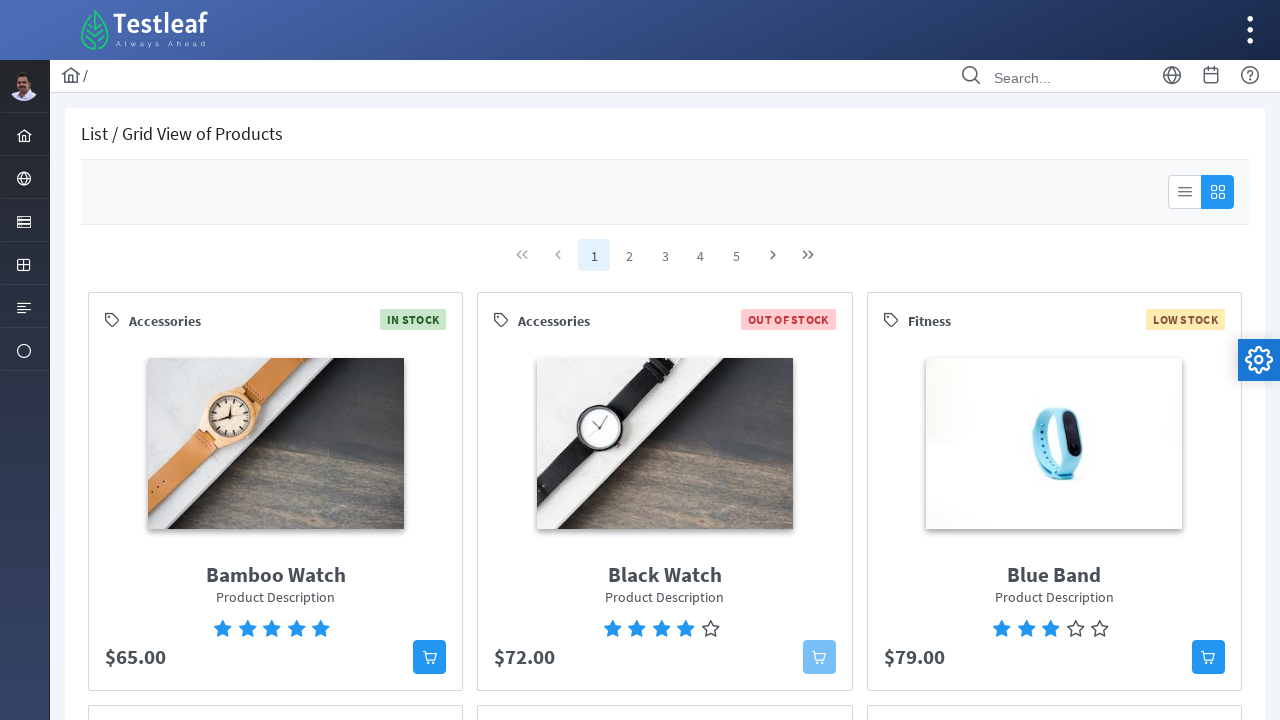